Tests a training ground page by filling an input field with text and clicking a button

Starting URL: https://techstepacademy.com/training-ground

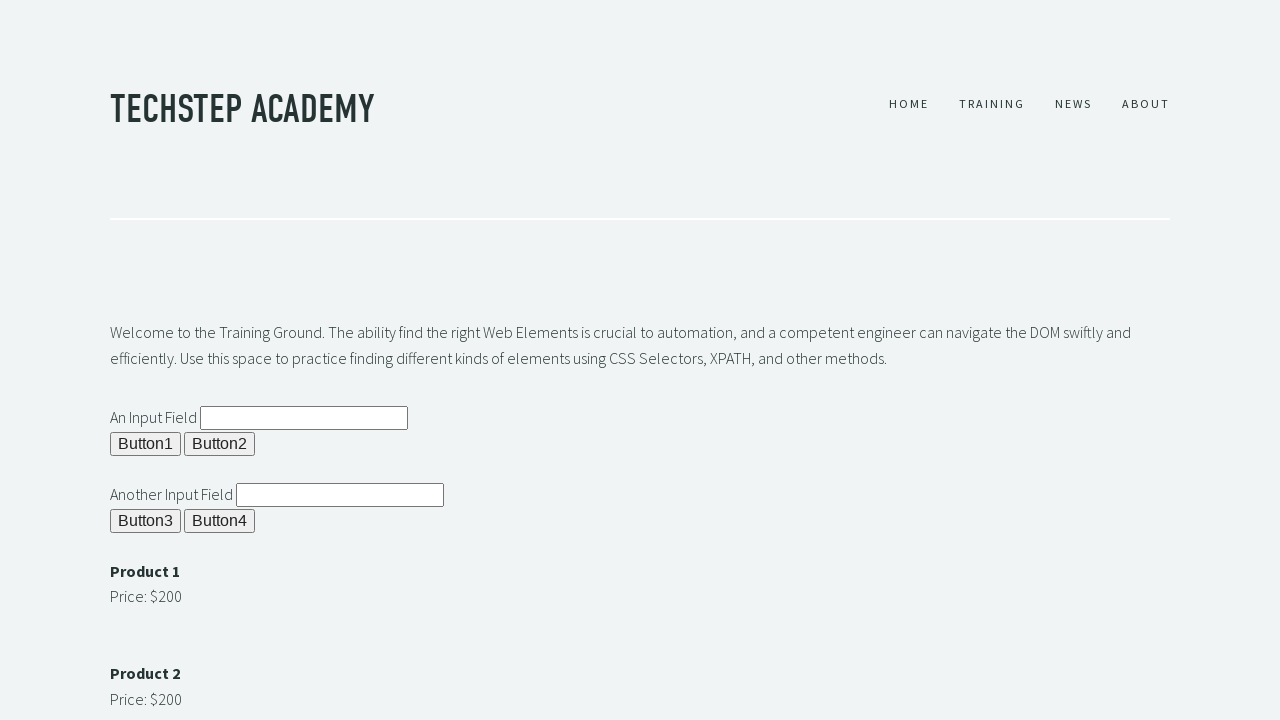

Filled input field with 'Hello World!' on input#ipt1
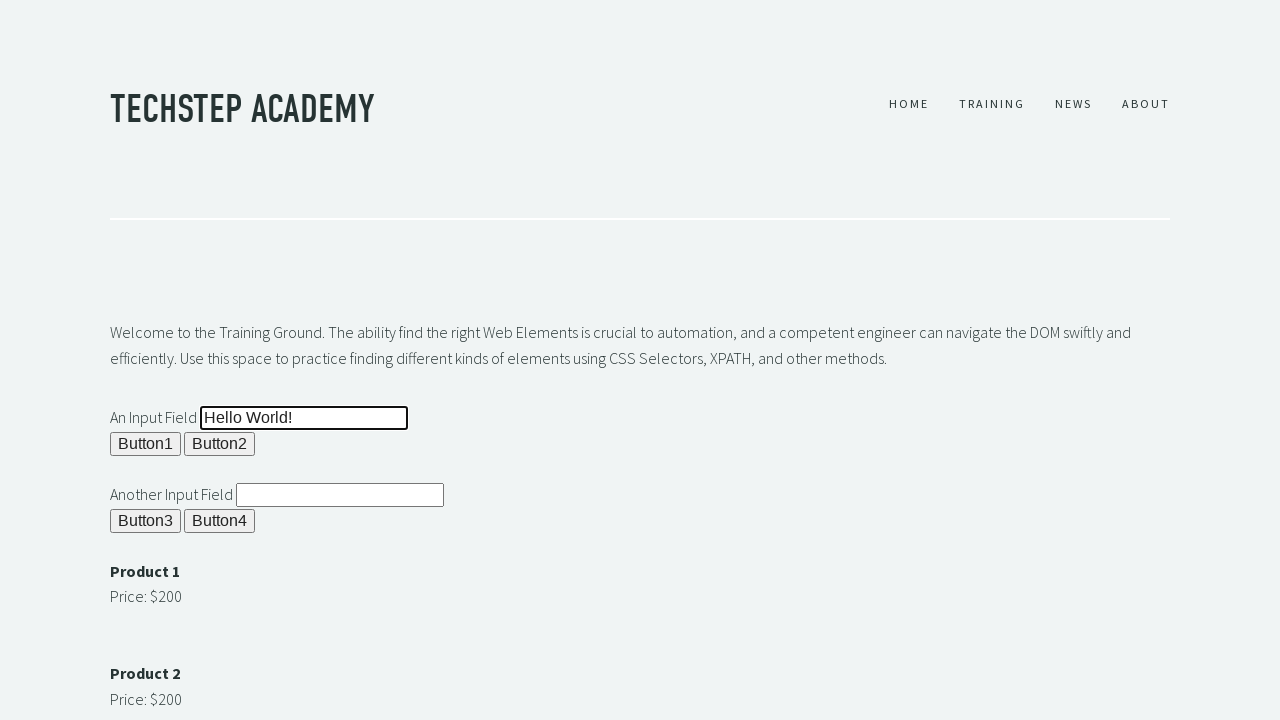

Clicked the button at (146, 444) on button#b1
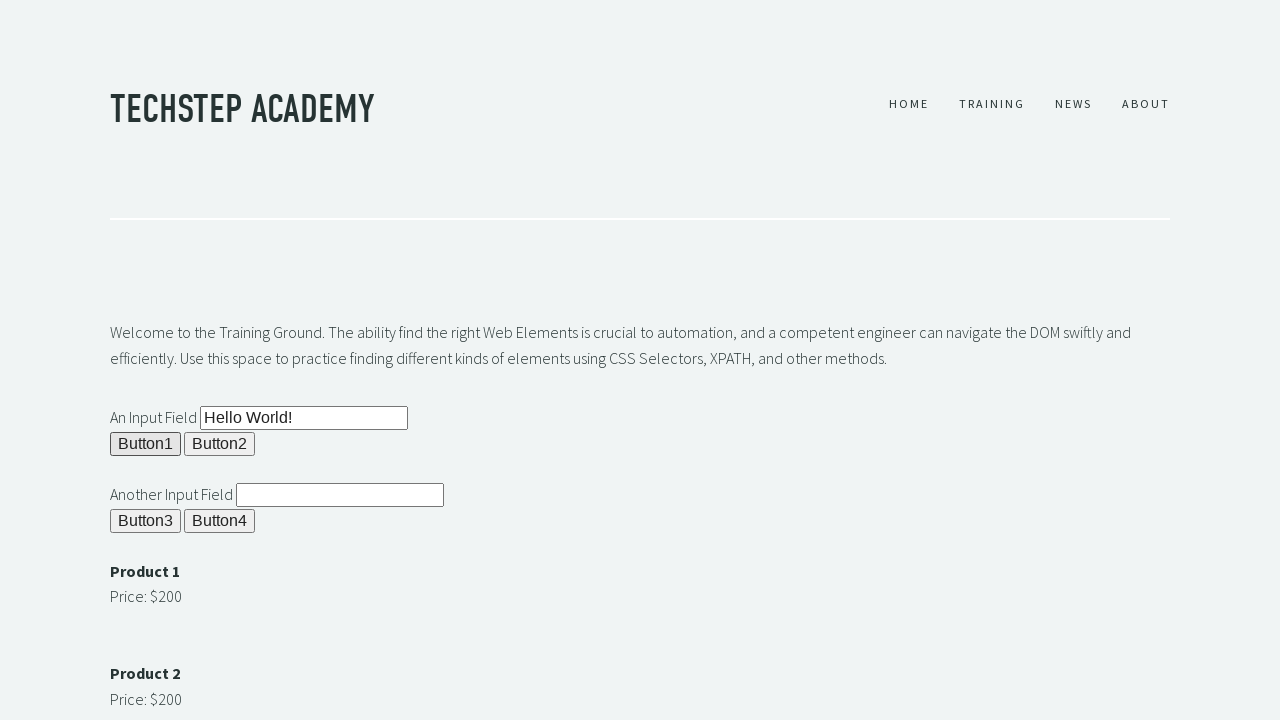

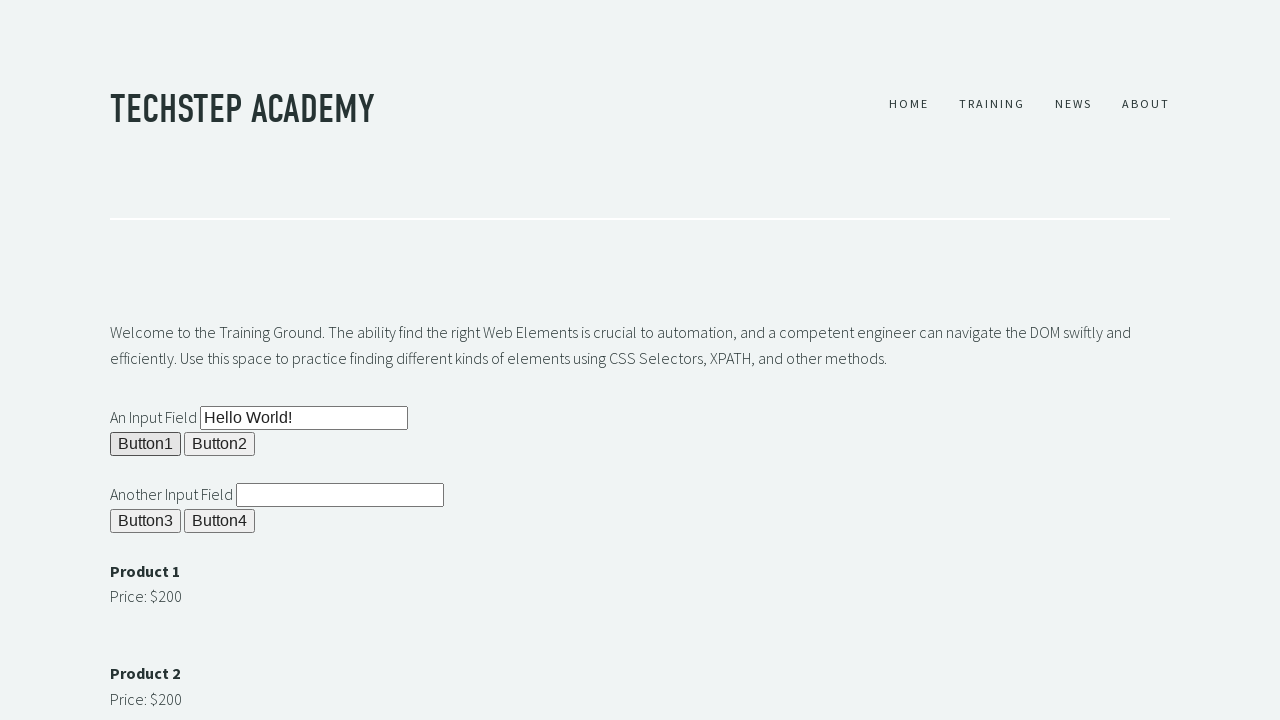